Retrieves and displays all options from the birth month dropdown on the registration page

Starting URL: https://demo.nopcommerce.com/register?returnUrl=%2F

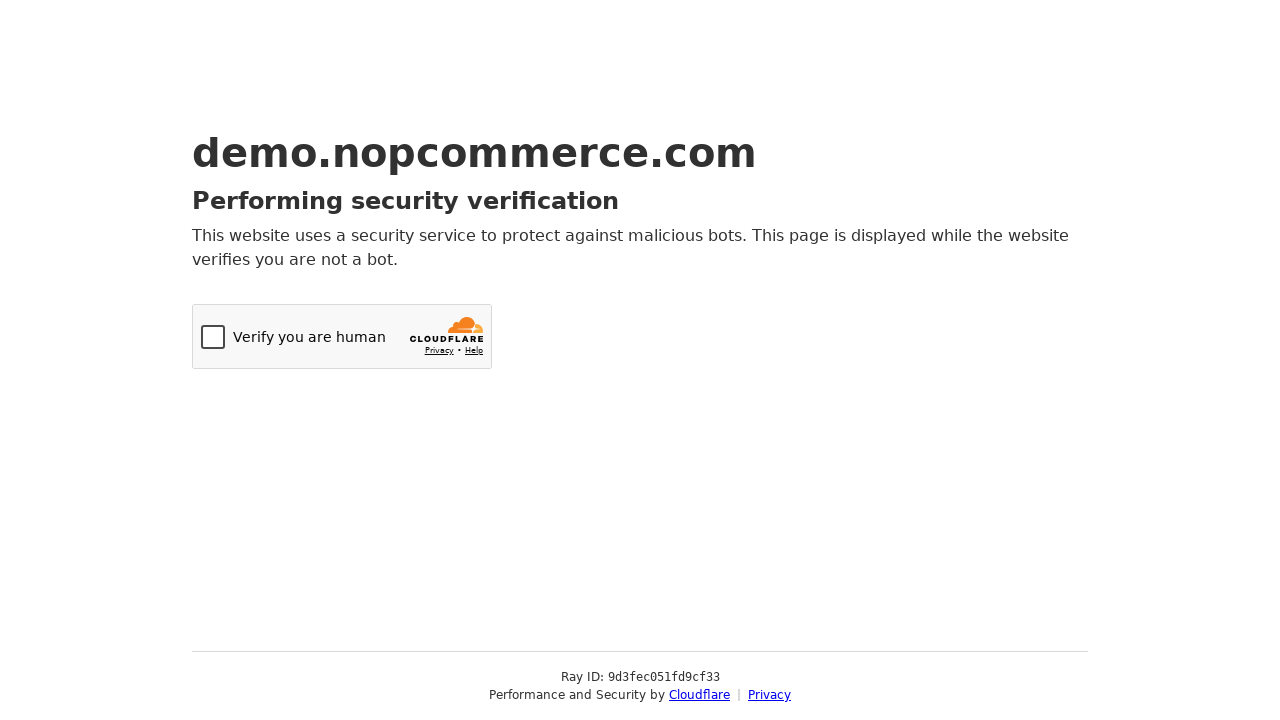

Navigated to nopCommerce registration page
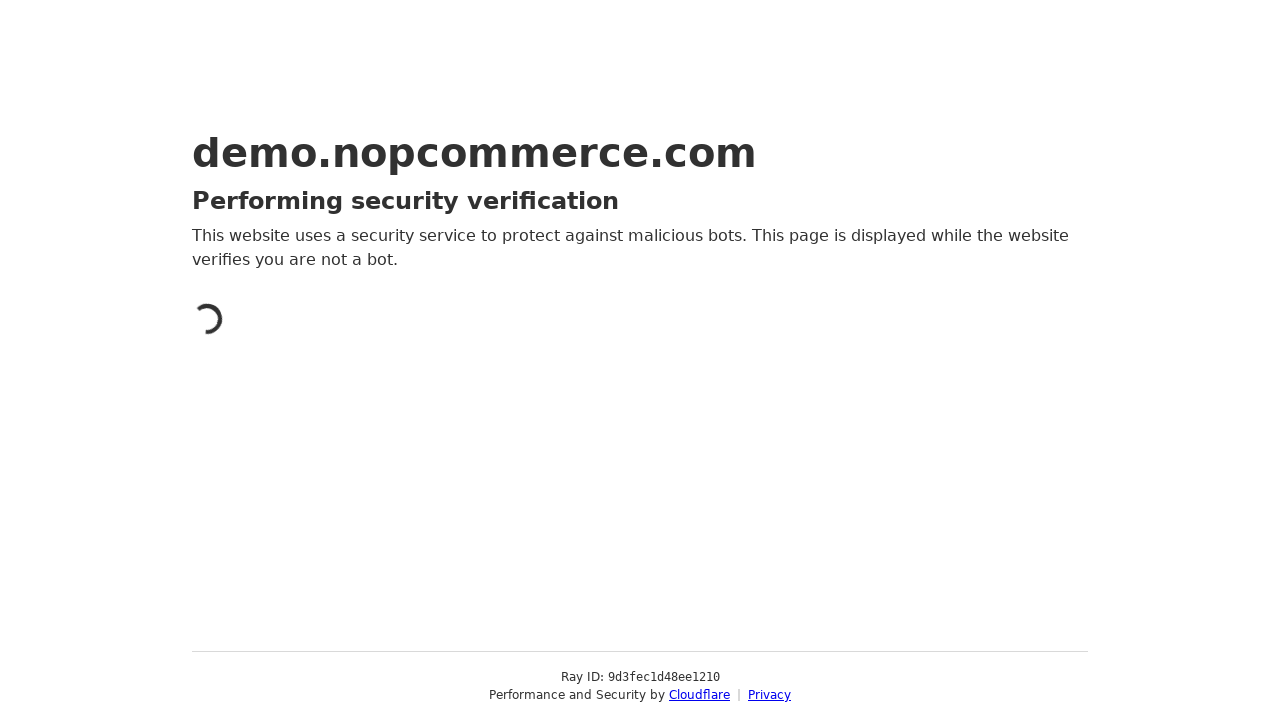

Retrieved all options from birth month dropdown
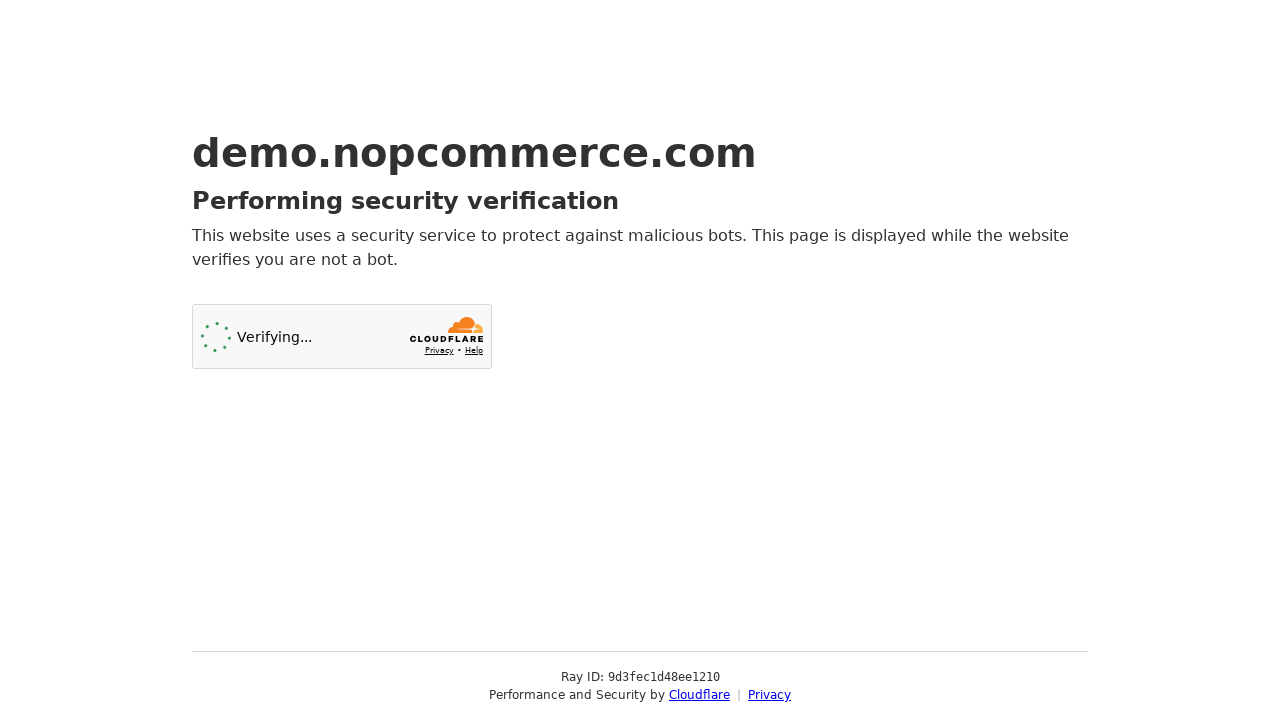

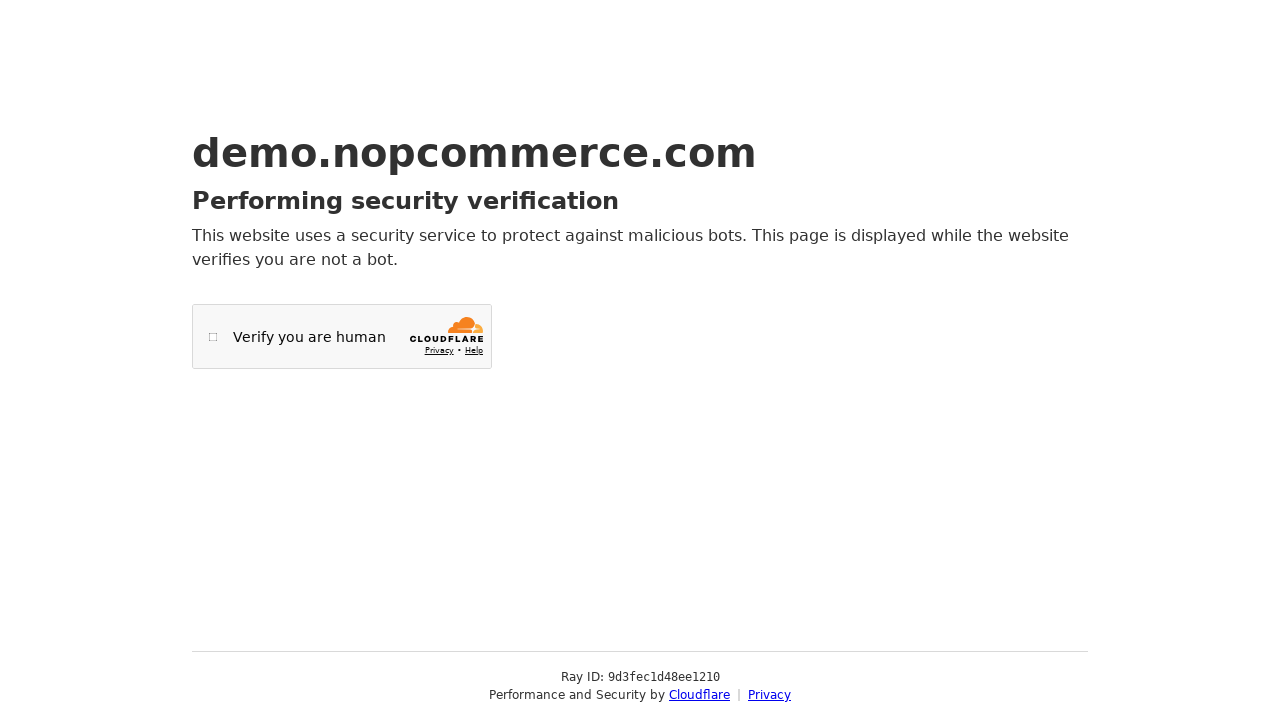